Tests clicking a "discuss" link on a story and verifies navigation to the comments page

Starting URL: https://news.ycombinator.com

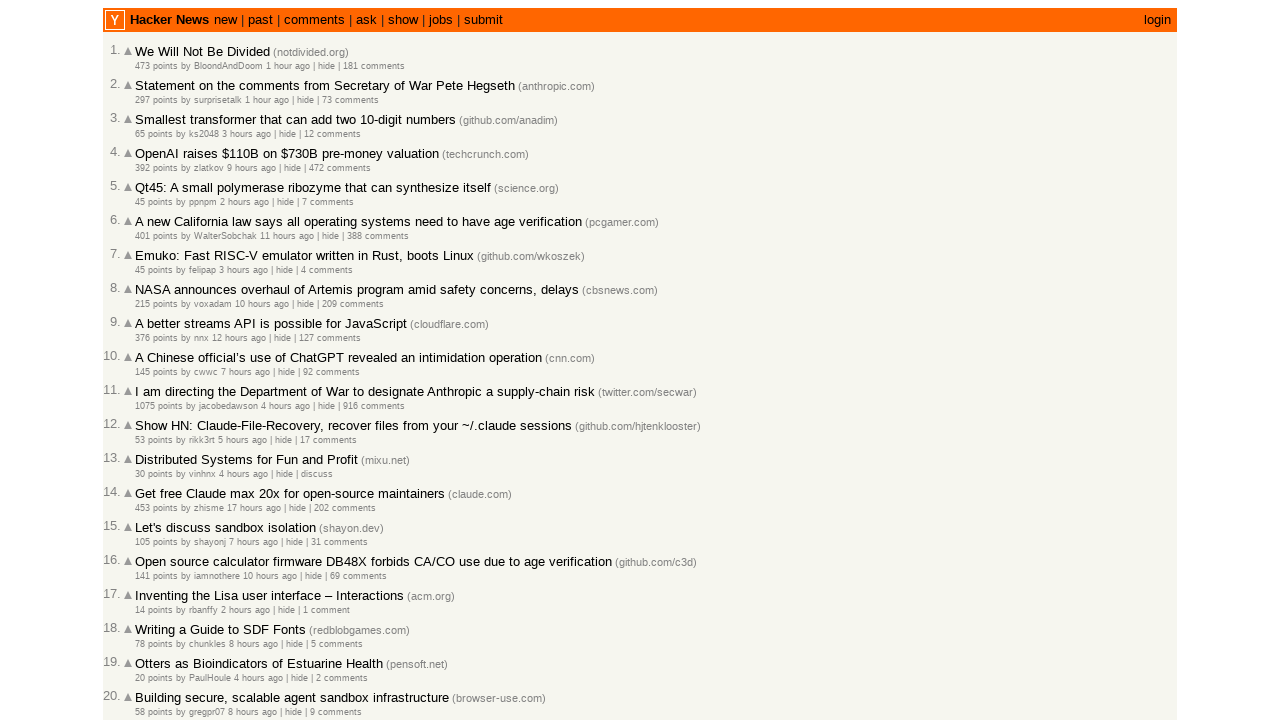

Clicked on 'discuss' link to navigate to comments page at (317, 474) on a:text('discuss')
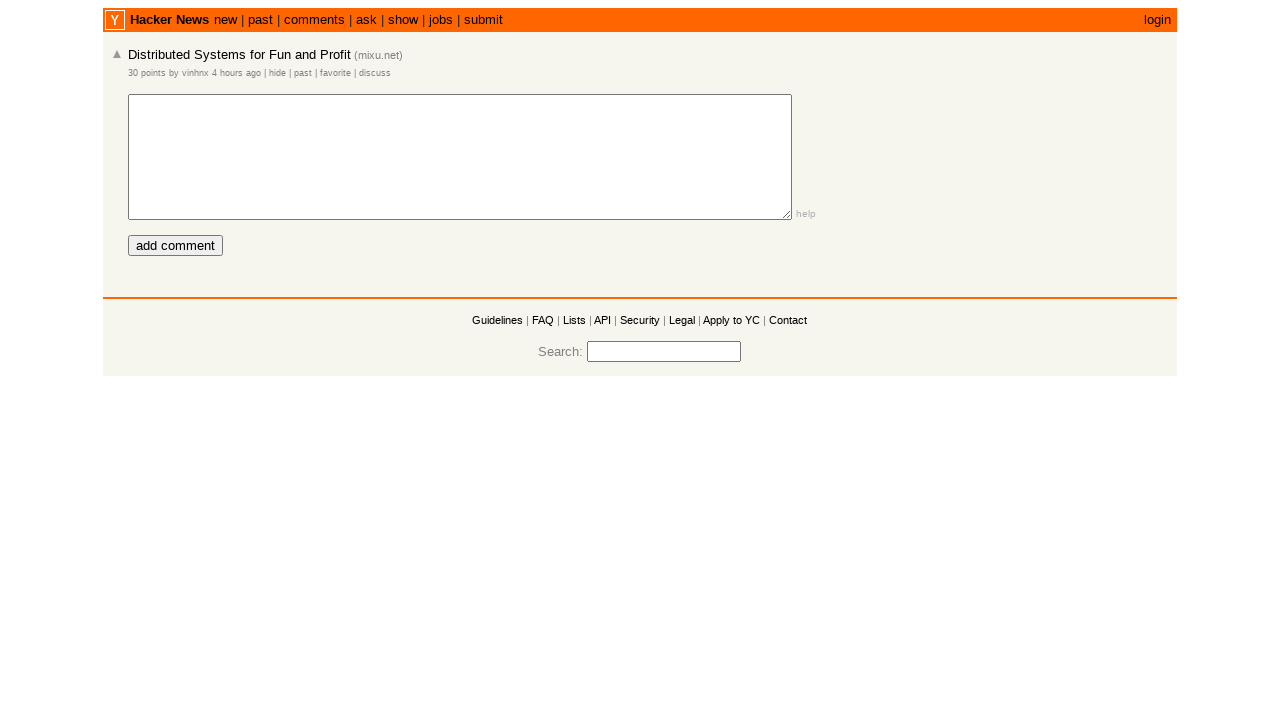

Navigated to comments page with item ID in URL
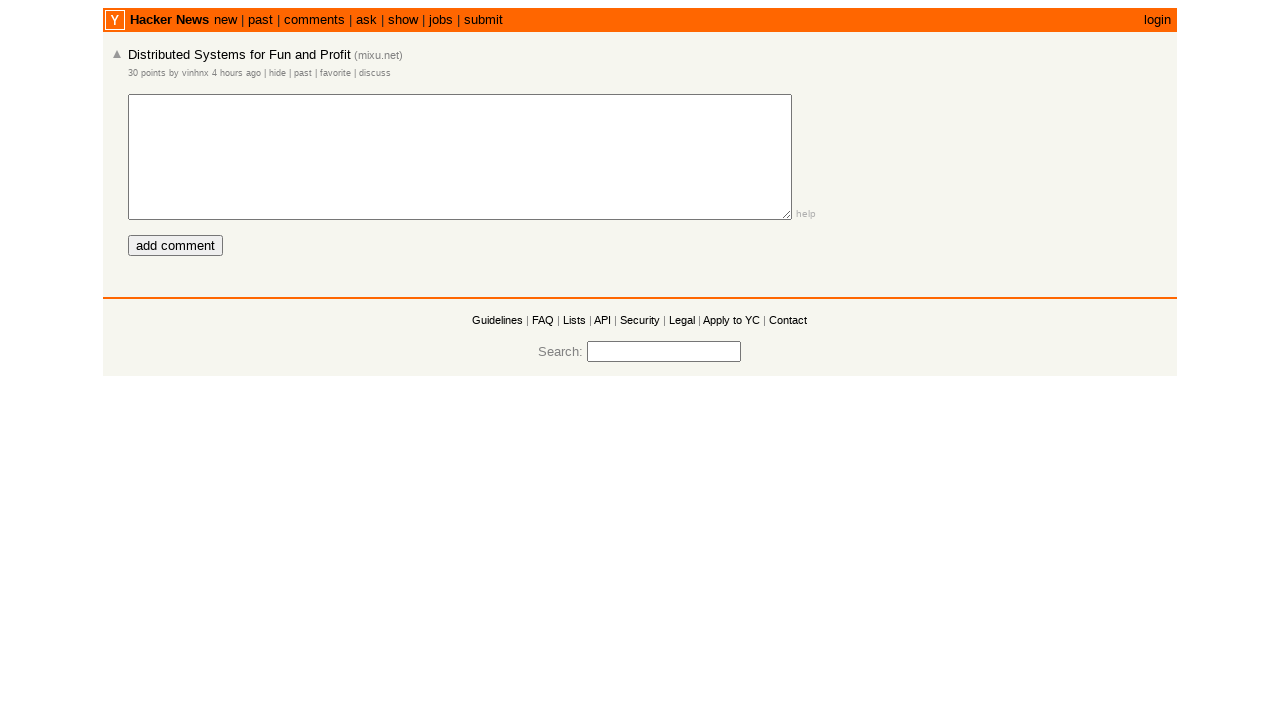

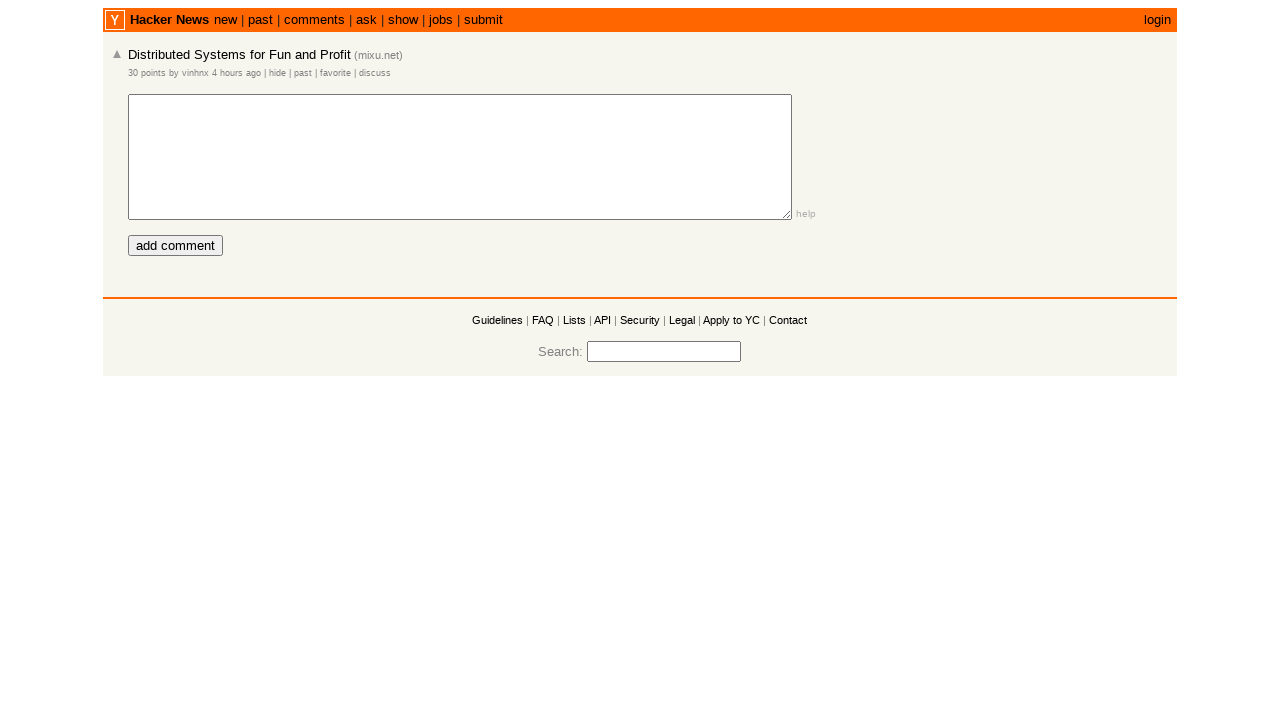